Tests adding multiple todo items to a TodoMVC application by typing in the input field and pressing Enter for each item.

Starting URL: https://demo.playwright.dev/todomvc/#/

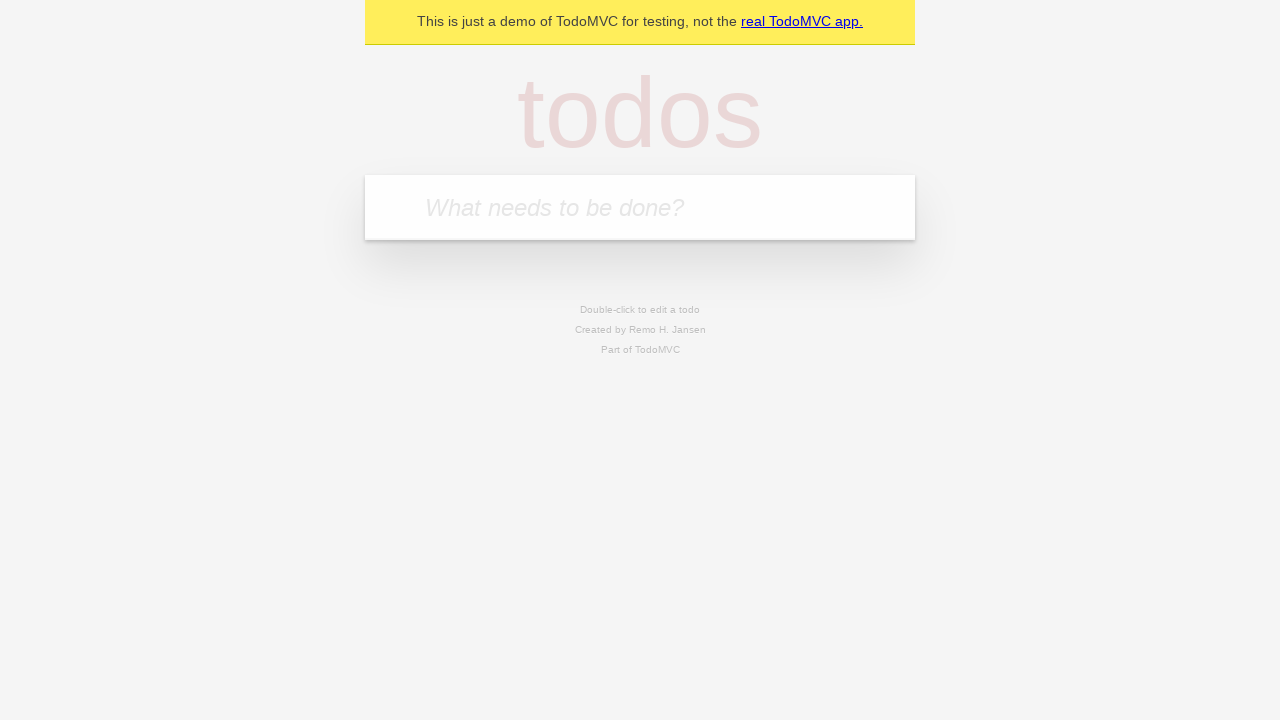

Todo input field is visible and ready
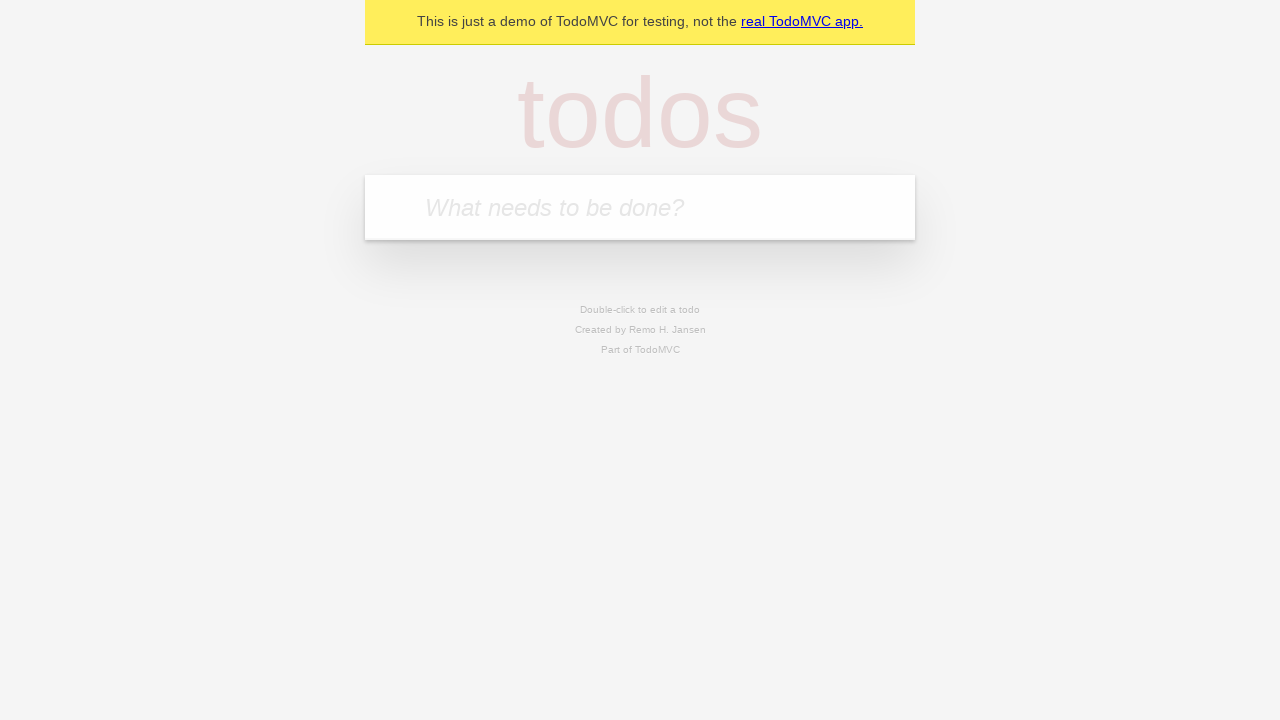

Clicked on todo input field at (640, 207) on internal:attr=[placeholder="What needs to be done?"i]
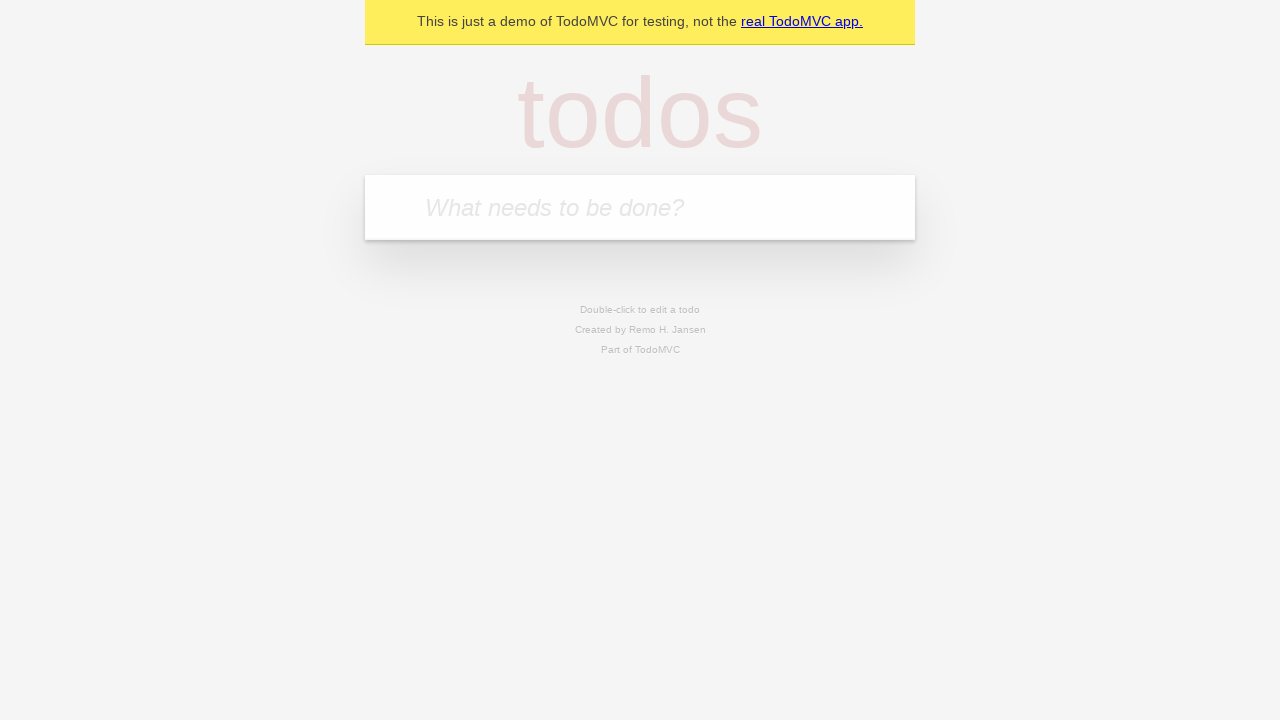

Typed 'buy apples' into todo input
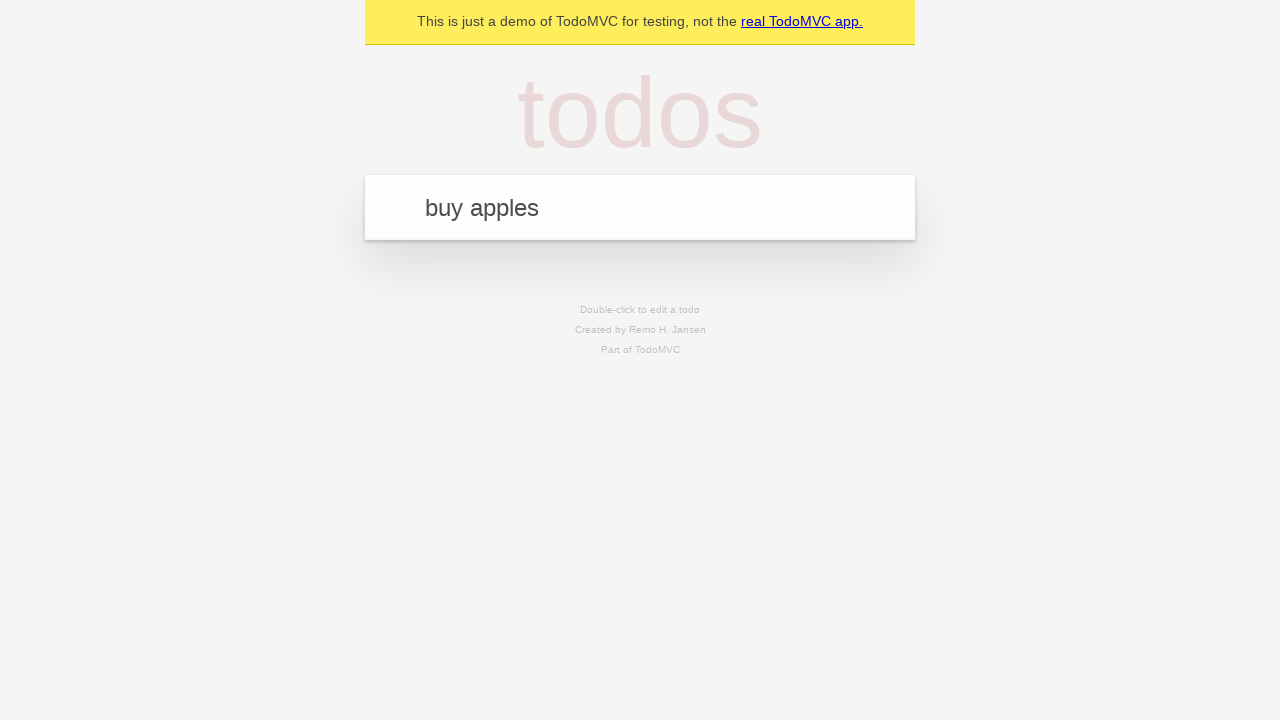

Pressed Enter to add 'buy apples' todo
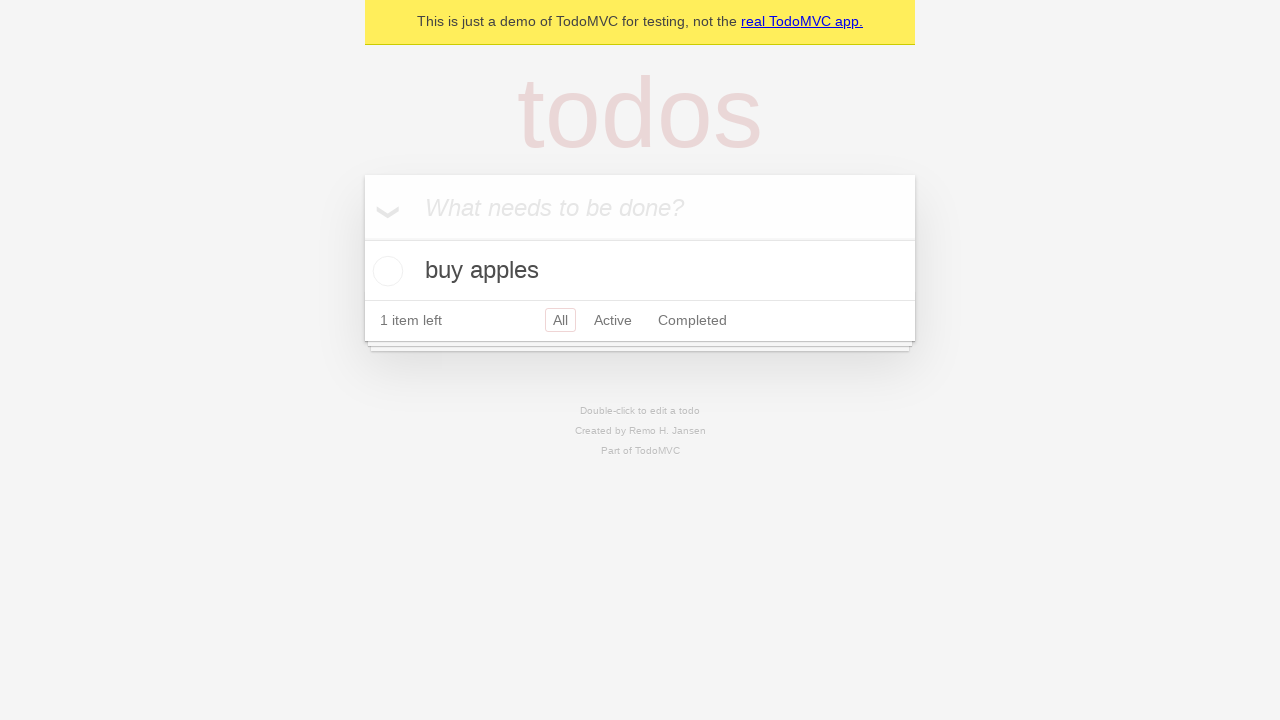

First todo 'buy apples' appeared in the list
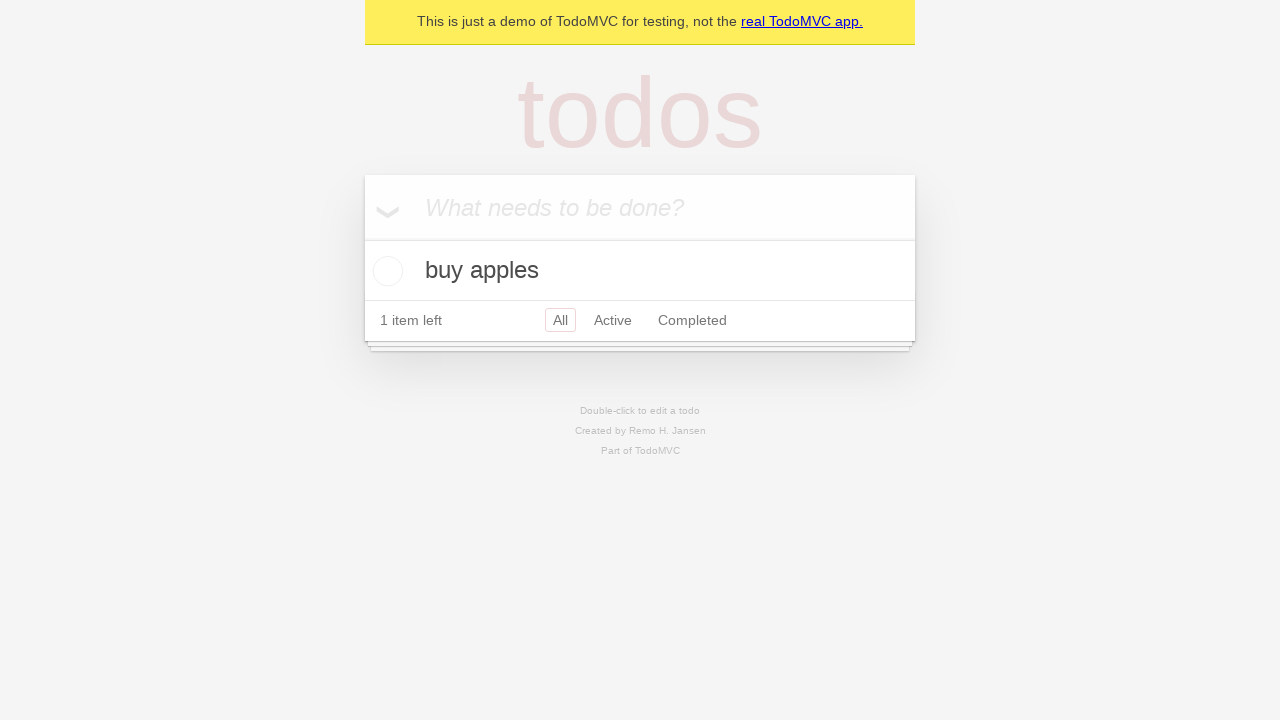

Clicked on todo input field at (640, 207) on internal:attr=[placeholder="What needs to be done?"i]
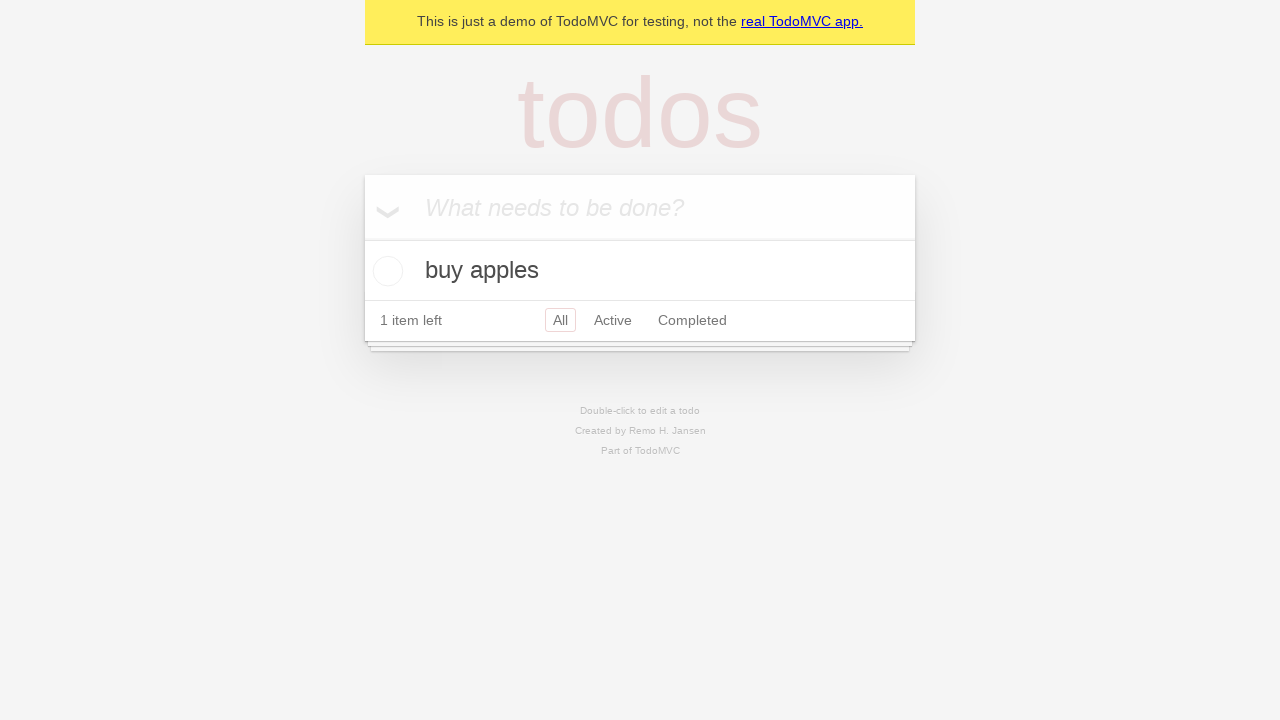

Typed 'clean house' into todo input
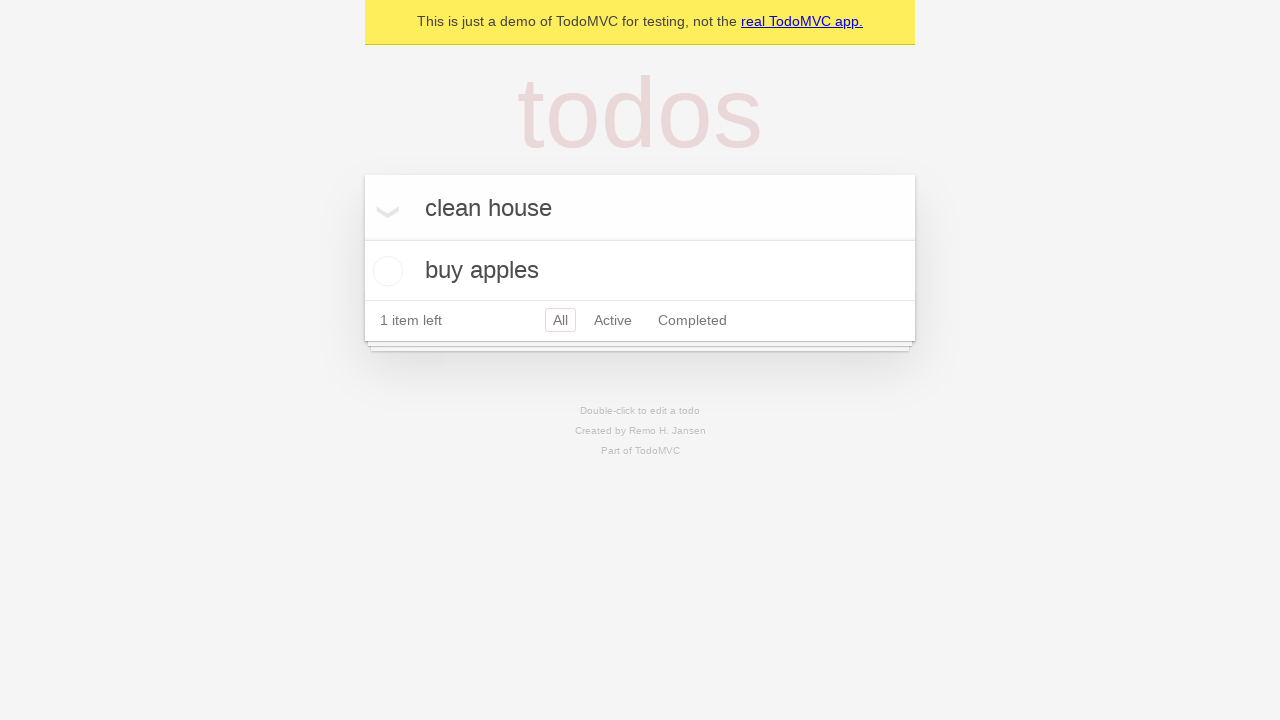

Pressed Enter to add 'clean house' todo
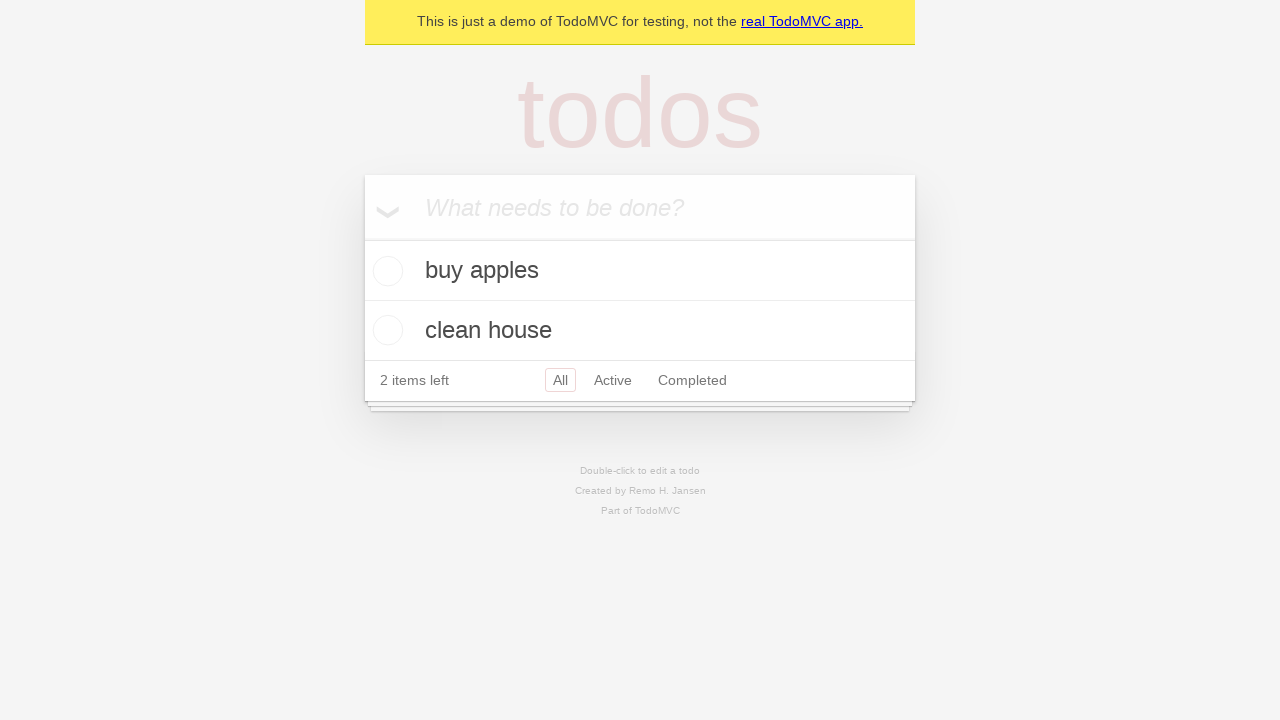

Second todo 'clean house' appeared in the list
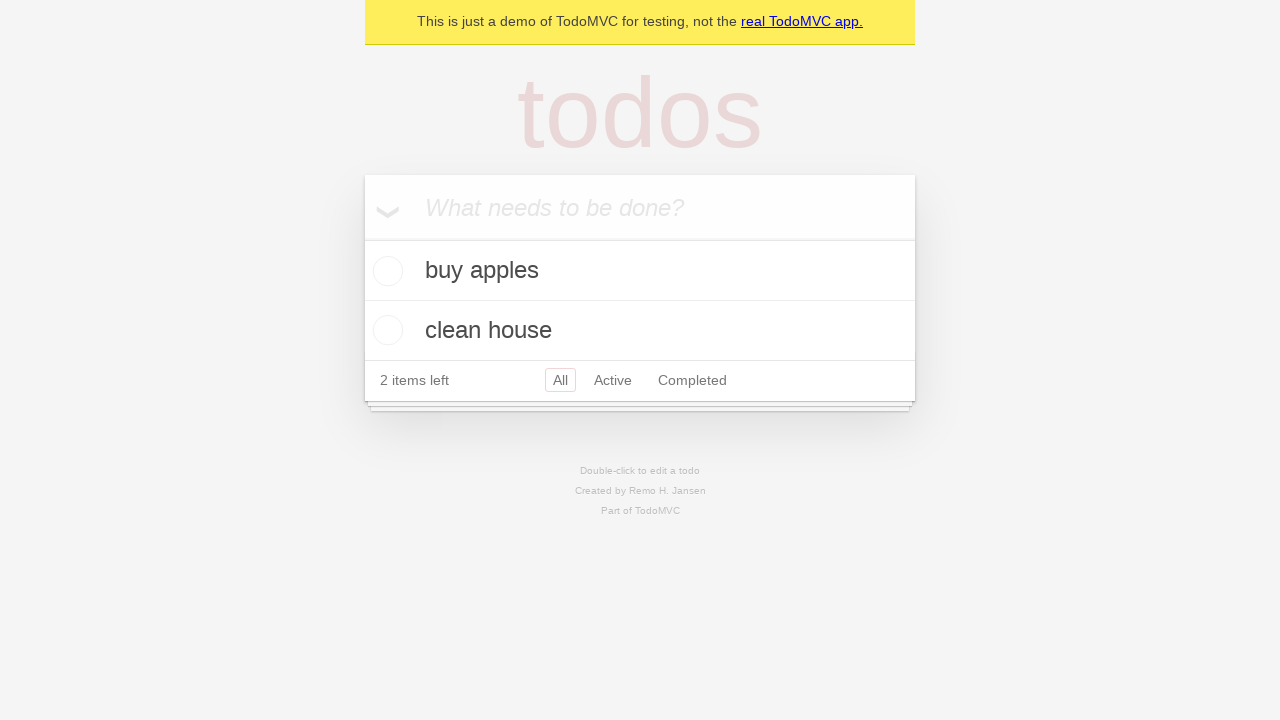

Clicked on todo input field at (640, 207) on internal:attr=[placeholder="What needs to be done?"i]
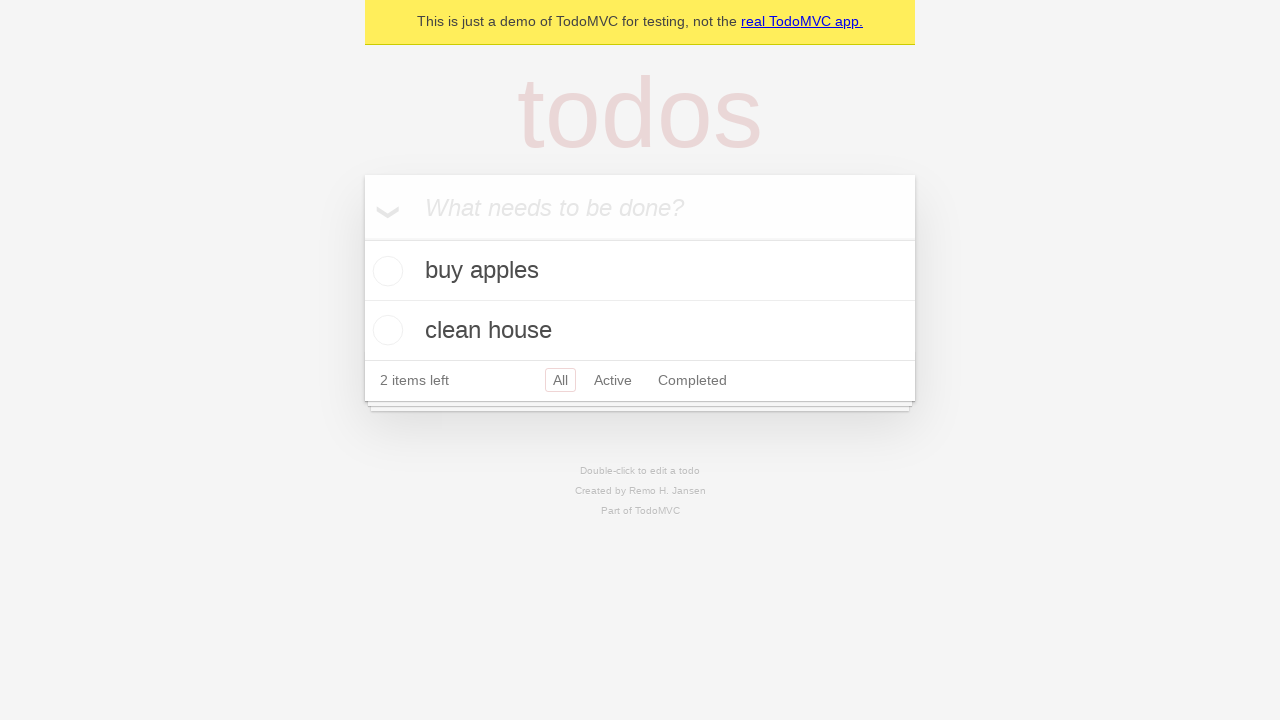

Typed 'send package' into todo input
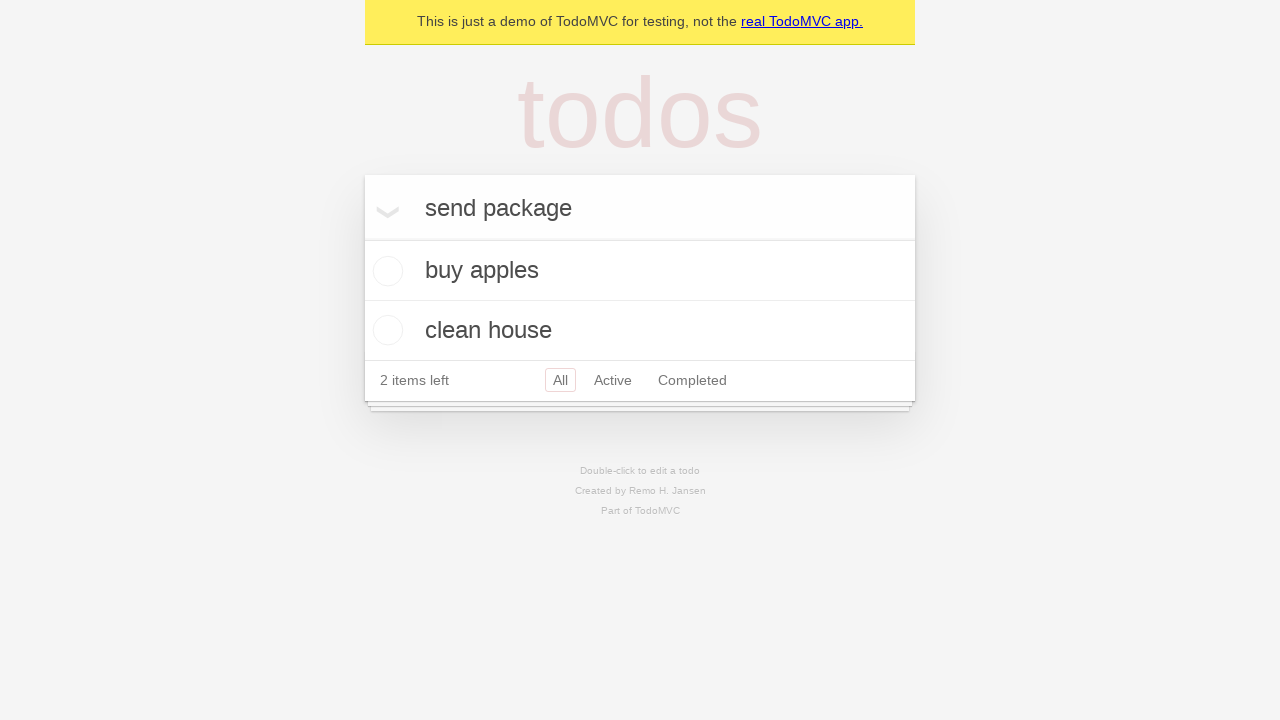

Pressed Enter to add 'send package' todo
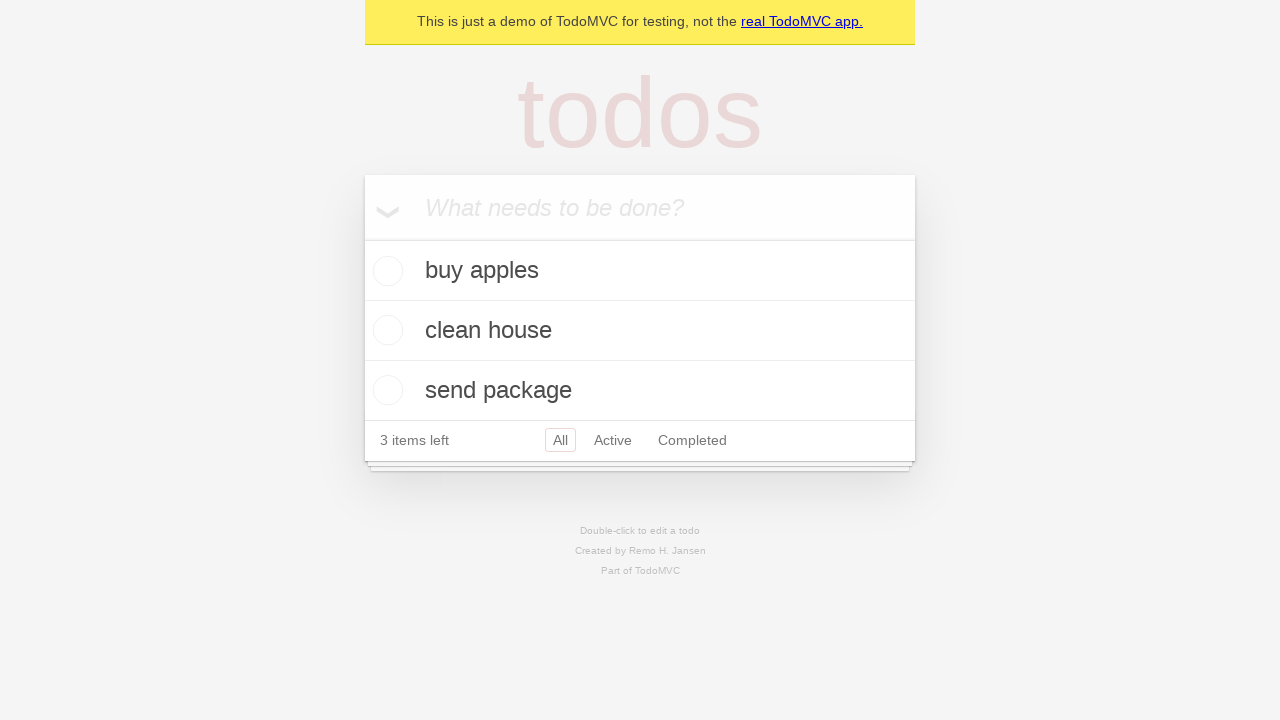

Third todo 'send package' appeared in the list
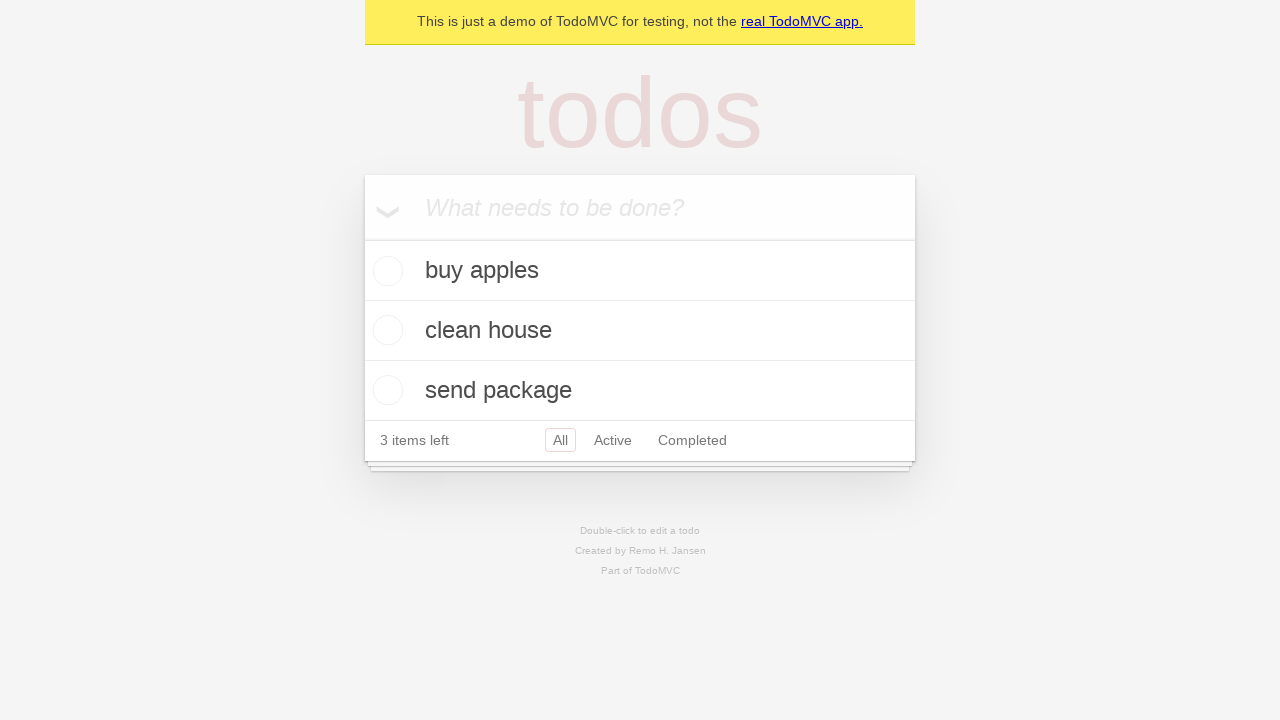

Clicked on todo input field at (640, 207) on internal:attr=[placeholder="What needs to be done?"i]
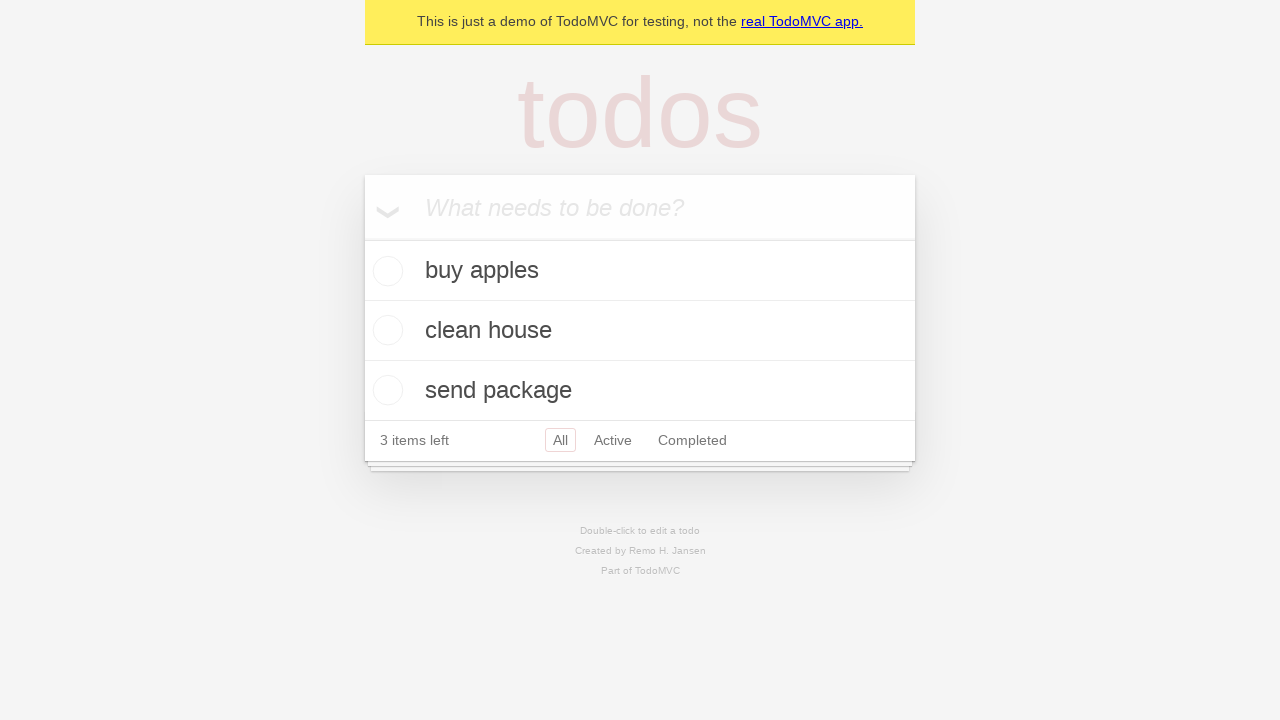

Typed 'mow lawn' into todo input
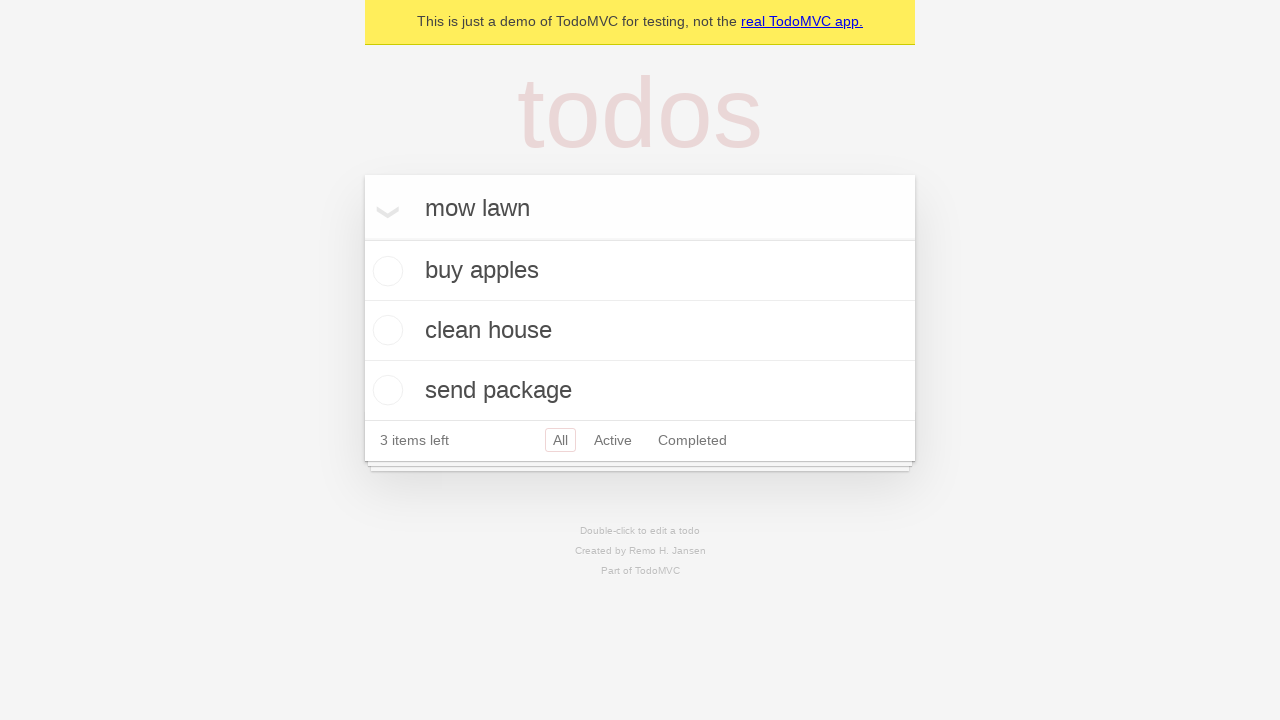

Pressed Enter to add 'mow lawn' todo
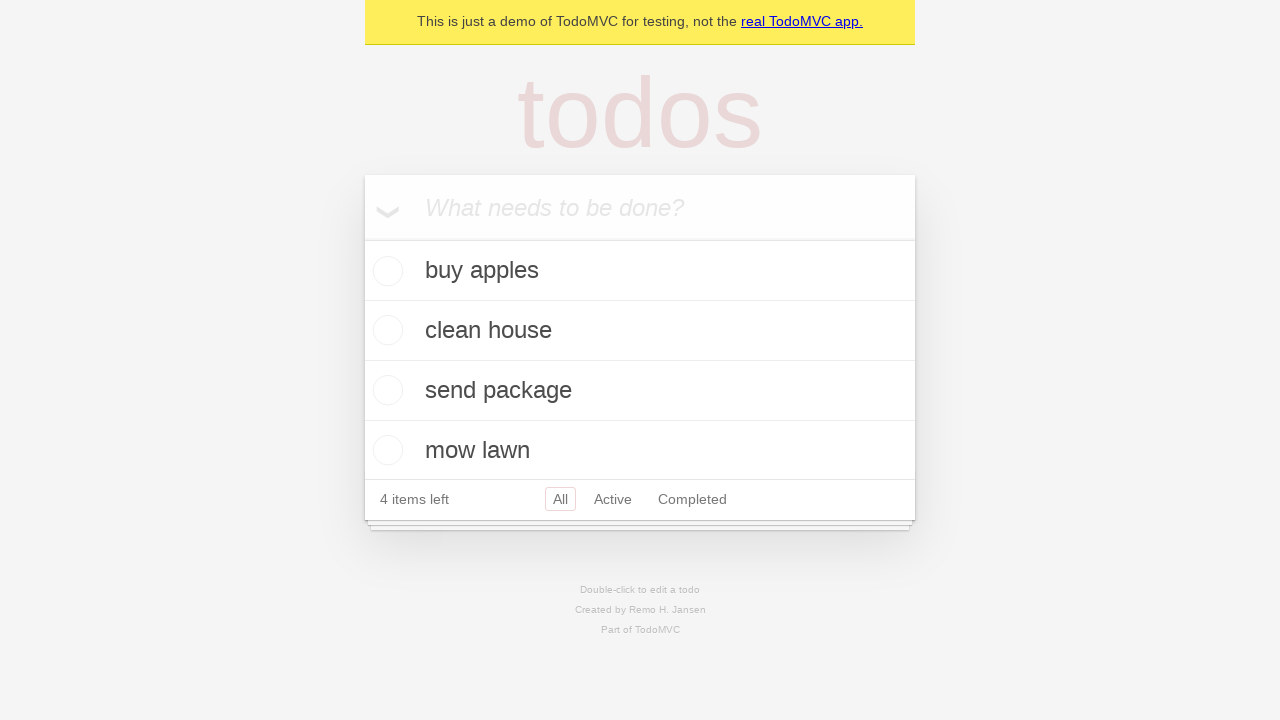

Fourth todo 'mow lawn' appeared in the list
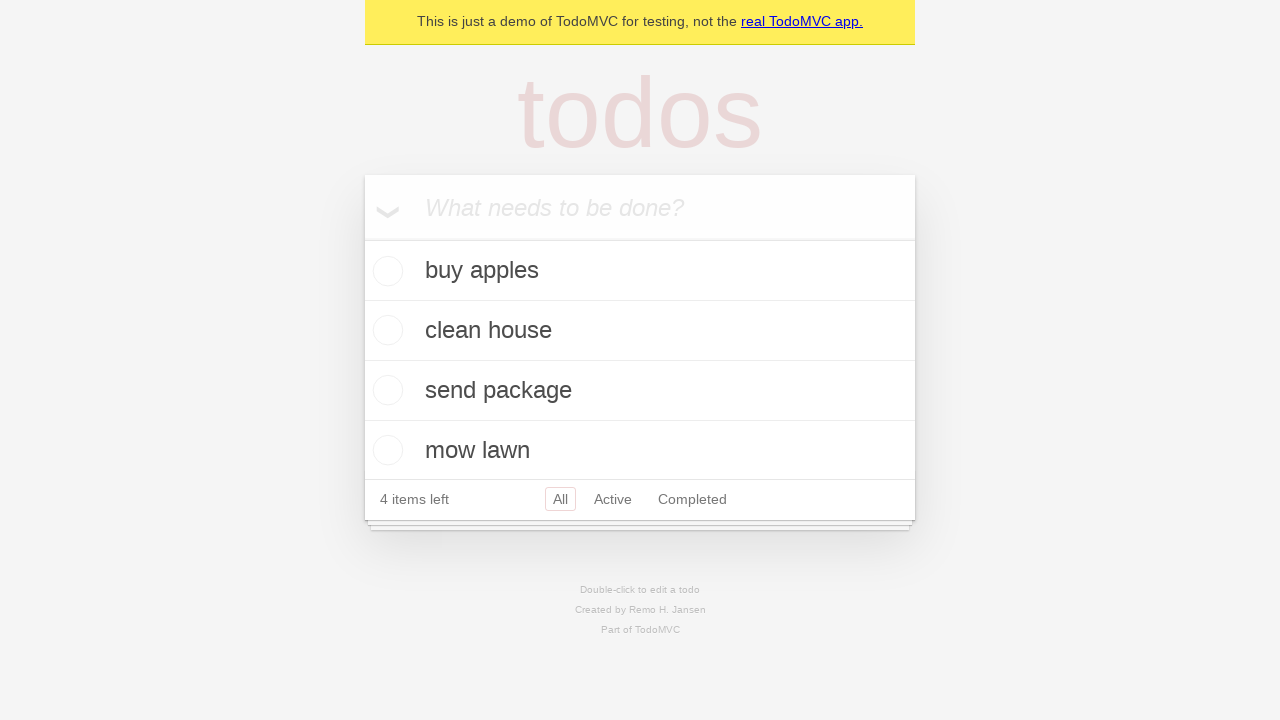

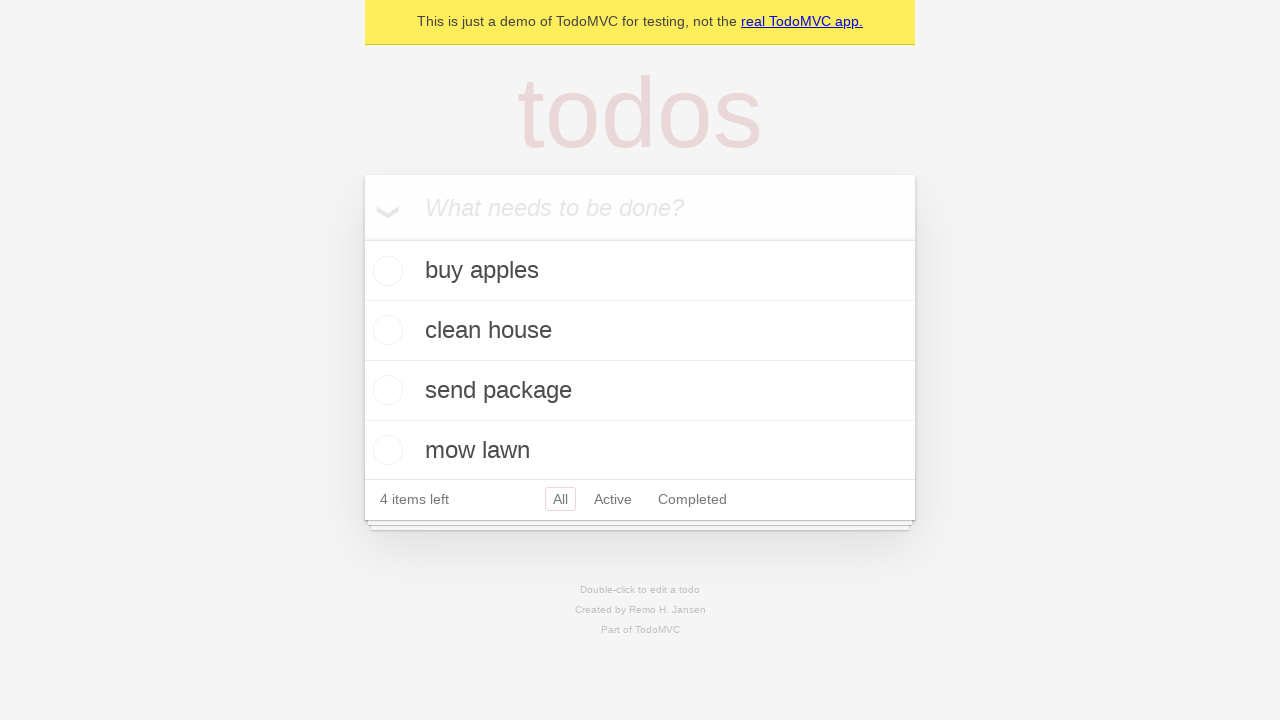